Tests the train search functionality on erail.in by selecting date-only option, entering source station (Chennai) and destination station (Surat), and verifying that train results are displayed.

Starting URL: https://erail.in/

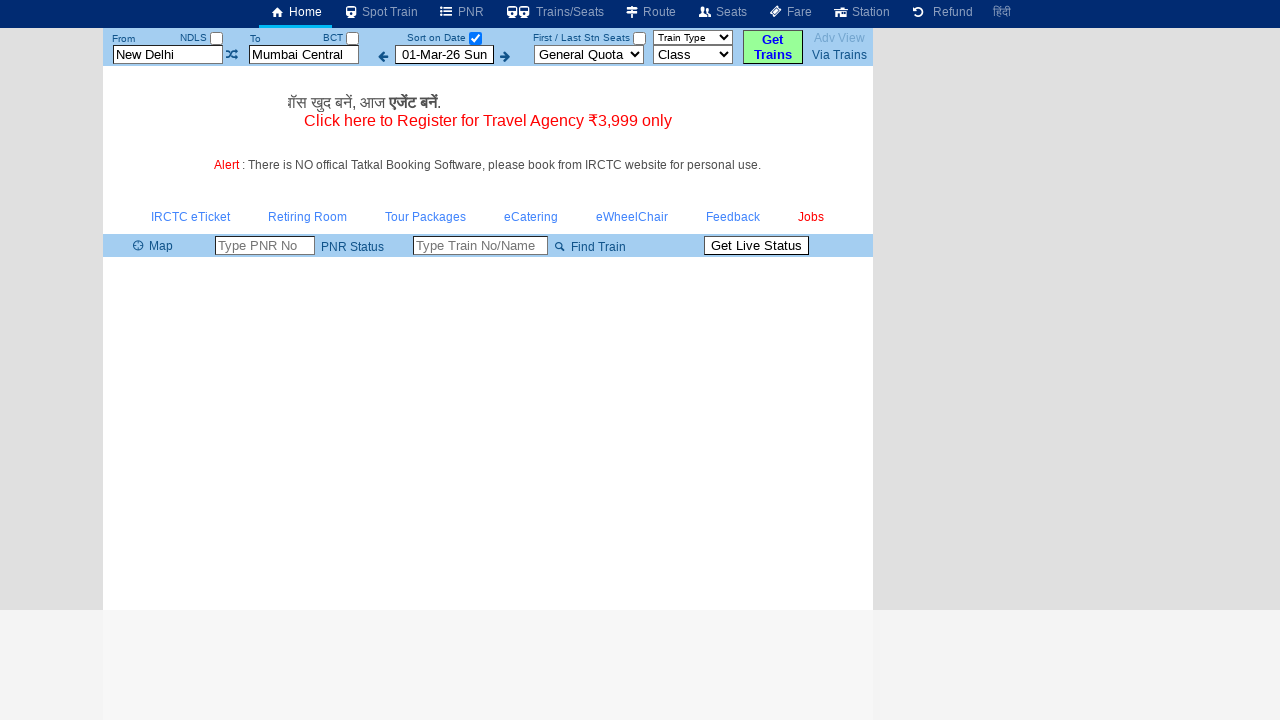

Clicked date-only checkbox at (475, 38) on #chkSelectDateOnly
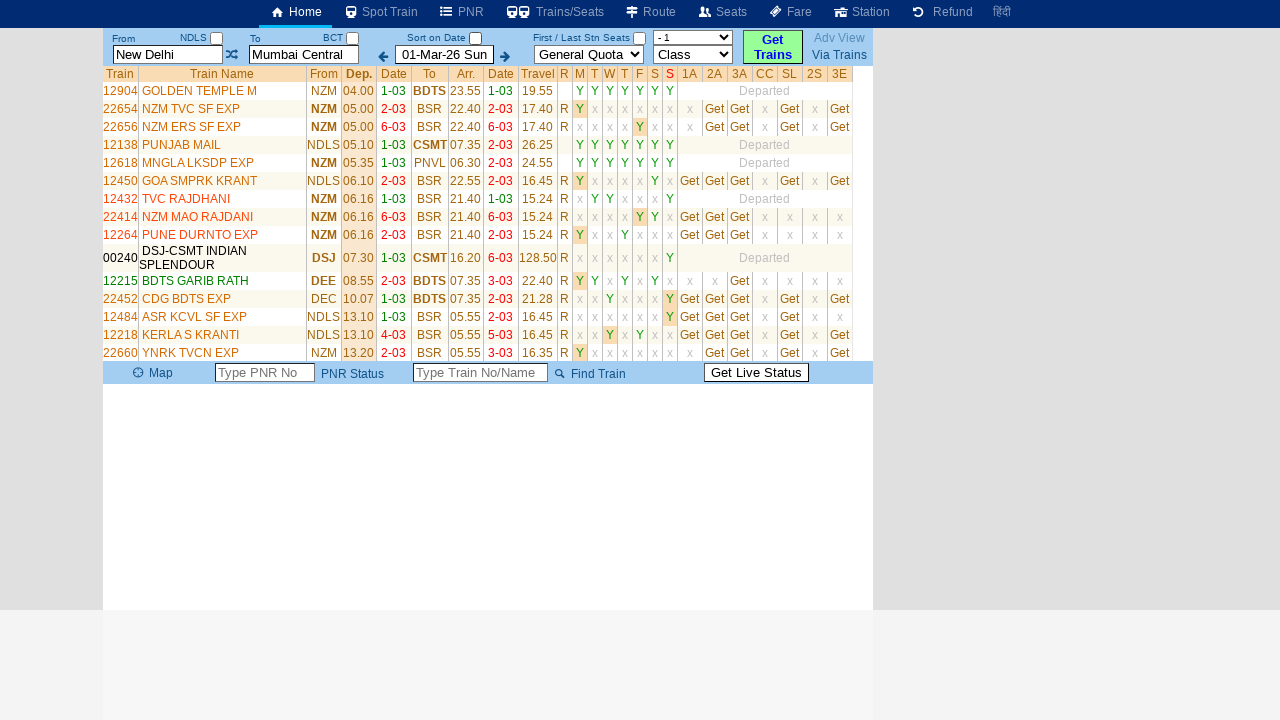

Waited 2 seconds for page to update after selecting date-only option
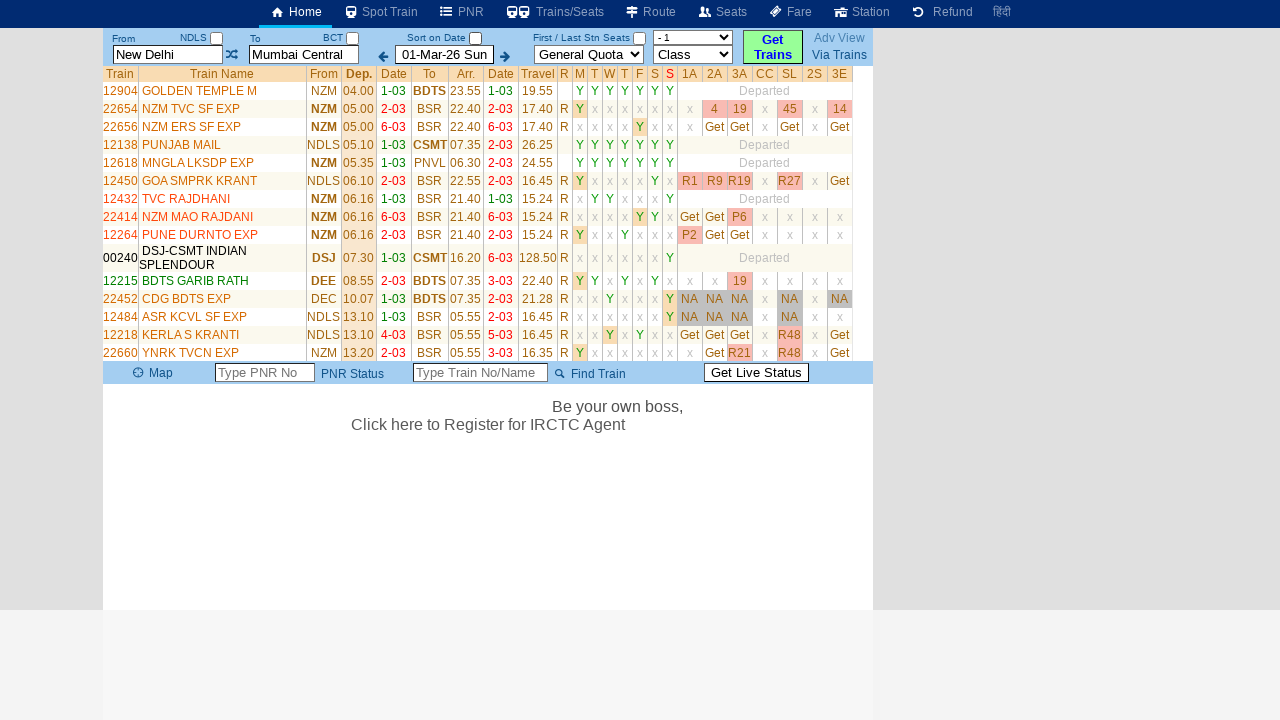

Cleared source station field on #txtStationFrom
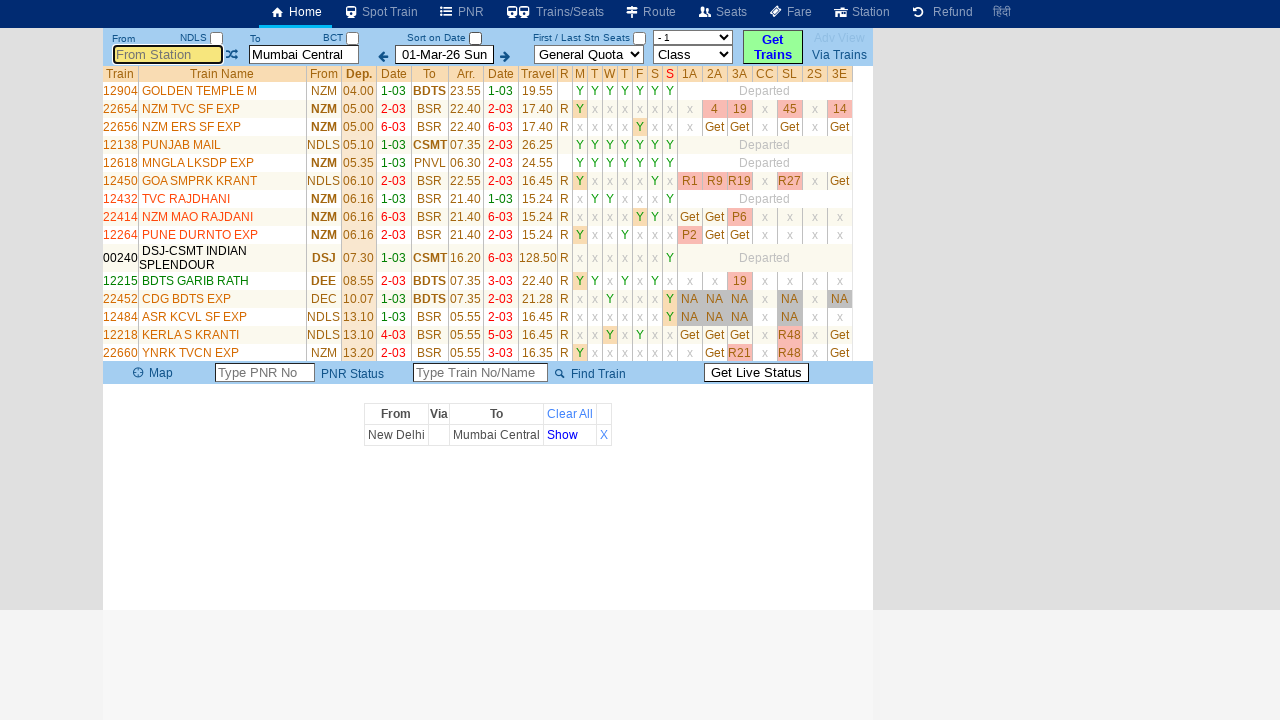

Entered 'Chennai' as source station on #txtStationFrom
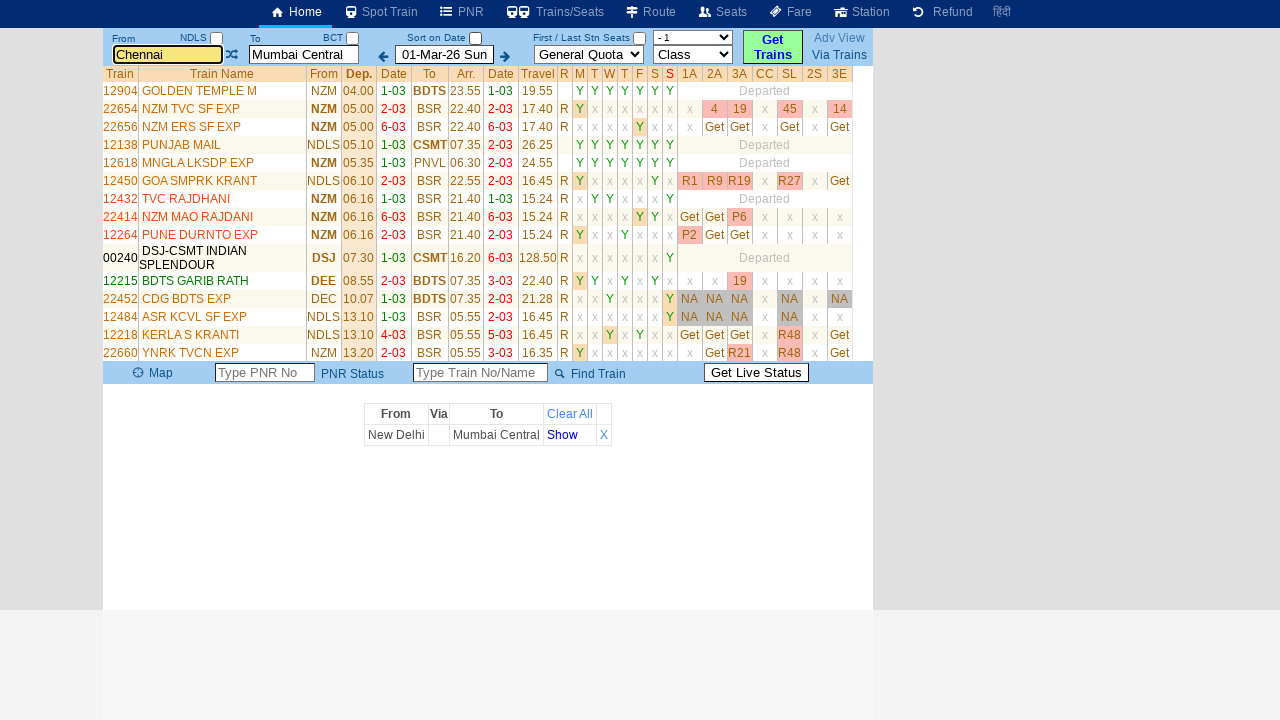

Pressed Enter to confirm source station selection on #txtStationFrom
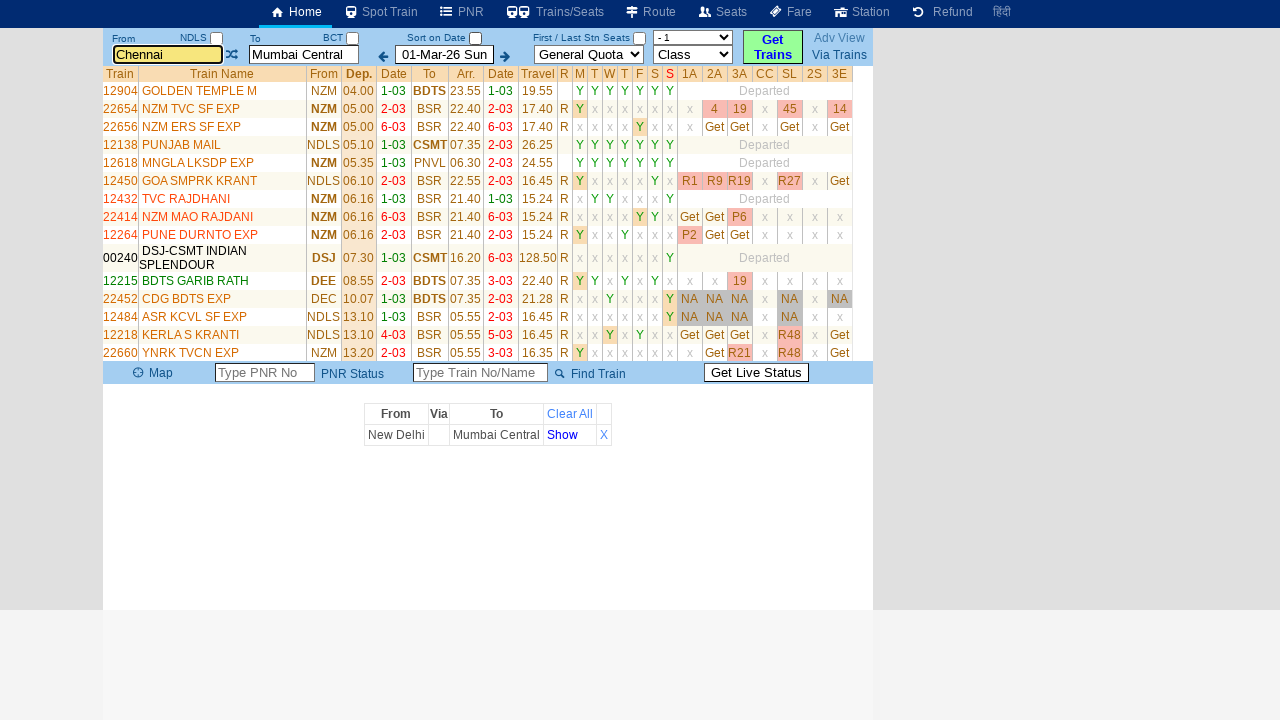

Cleared destination station field on #txtStationTo
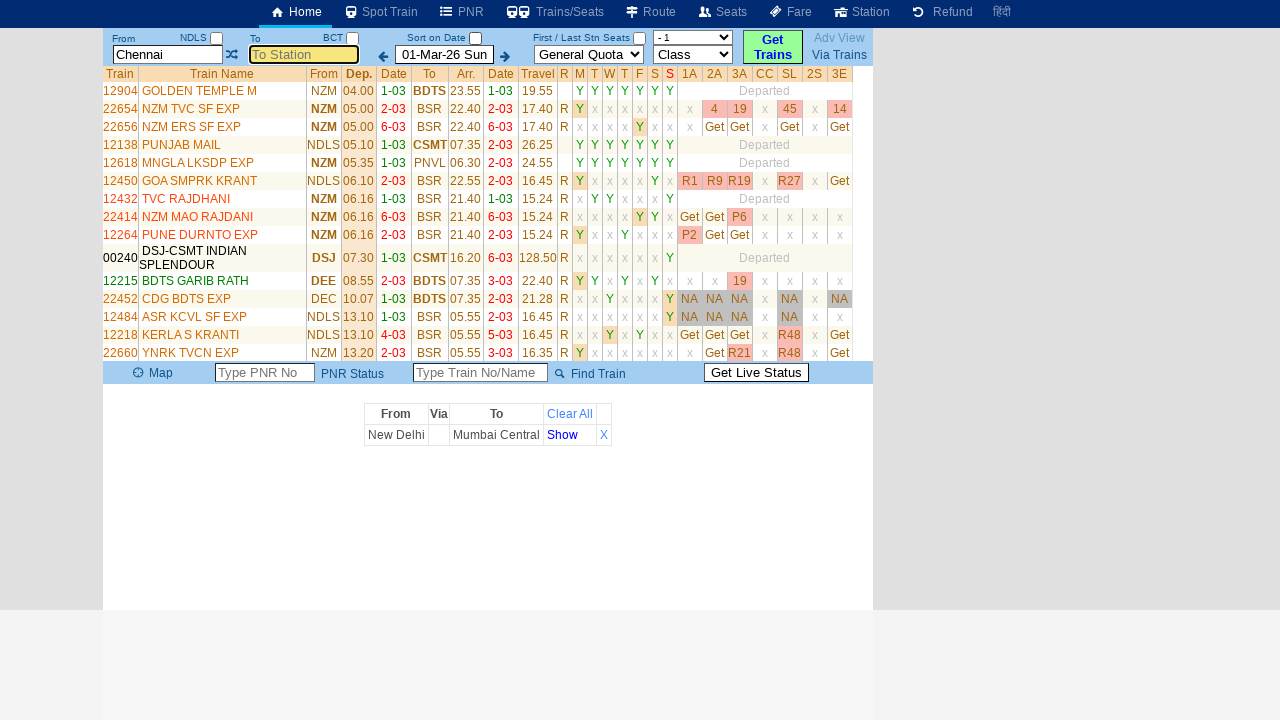

Entered 'Surat' as destination station on #txtStationTo
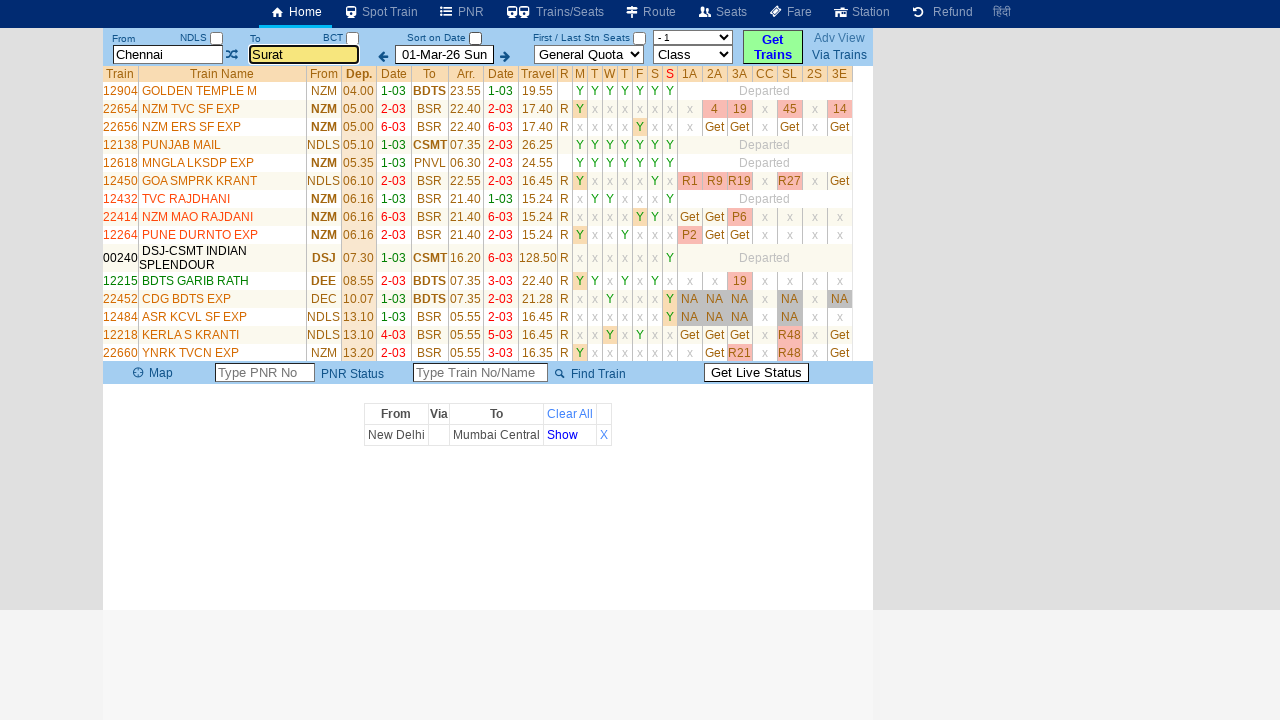

Pressed Enter to confirm destination station selection on #txtStationTo
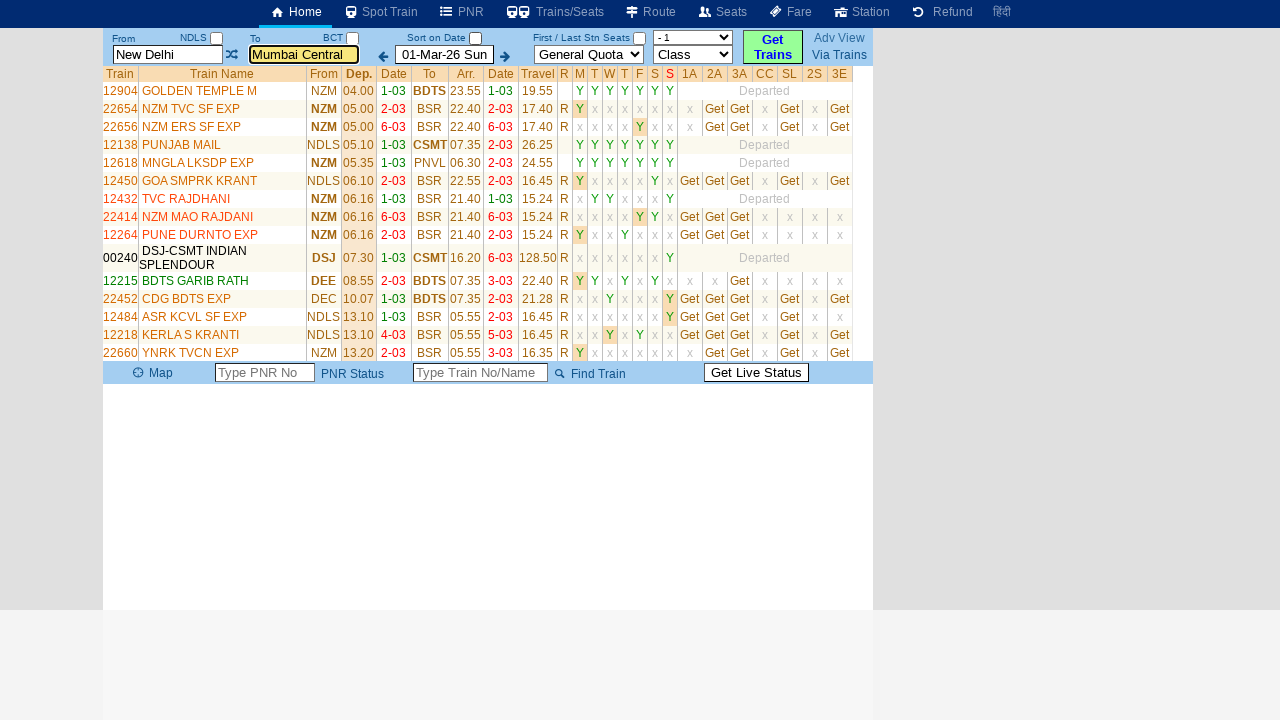

Waited 2 seconds for train results to load
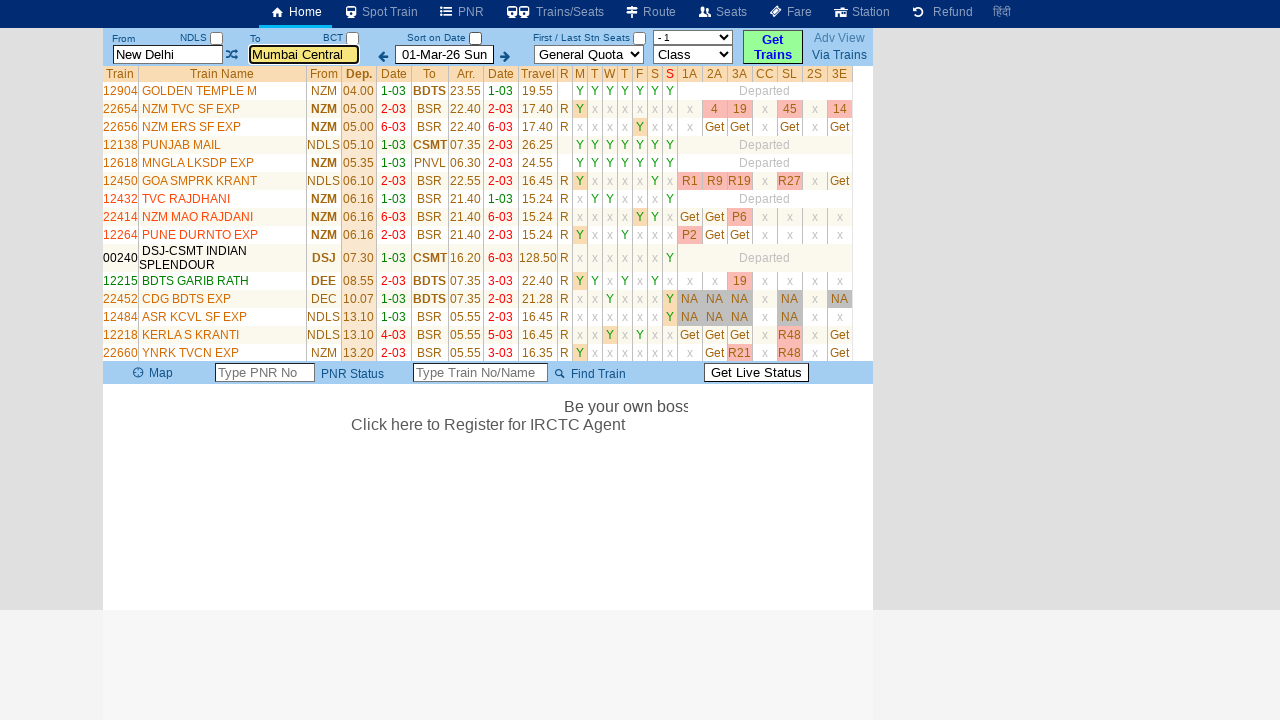

Verified train results are displayed by waiting for trains list table to load
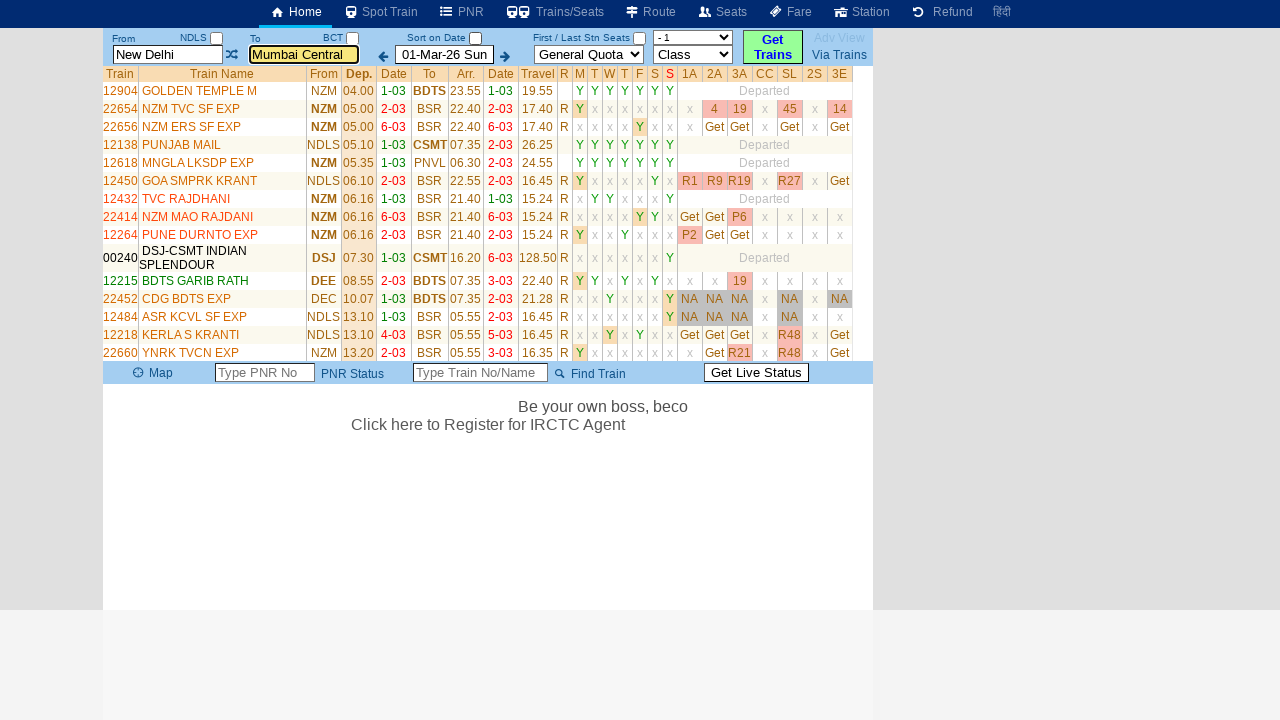

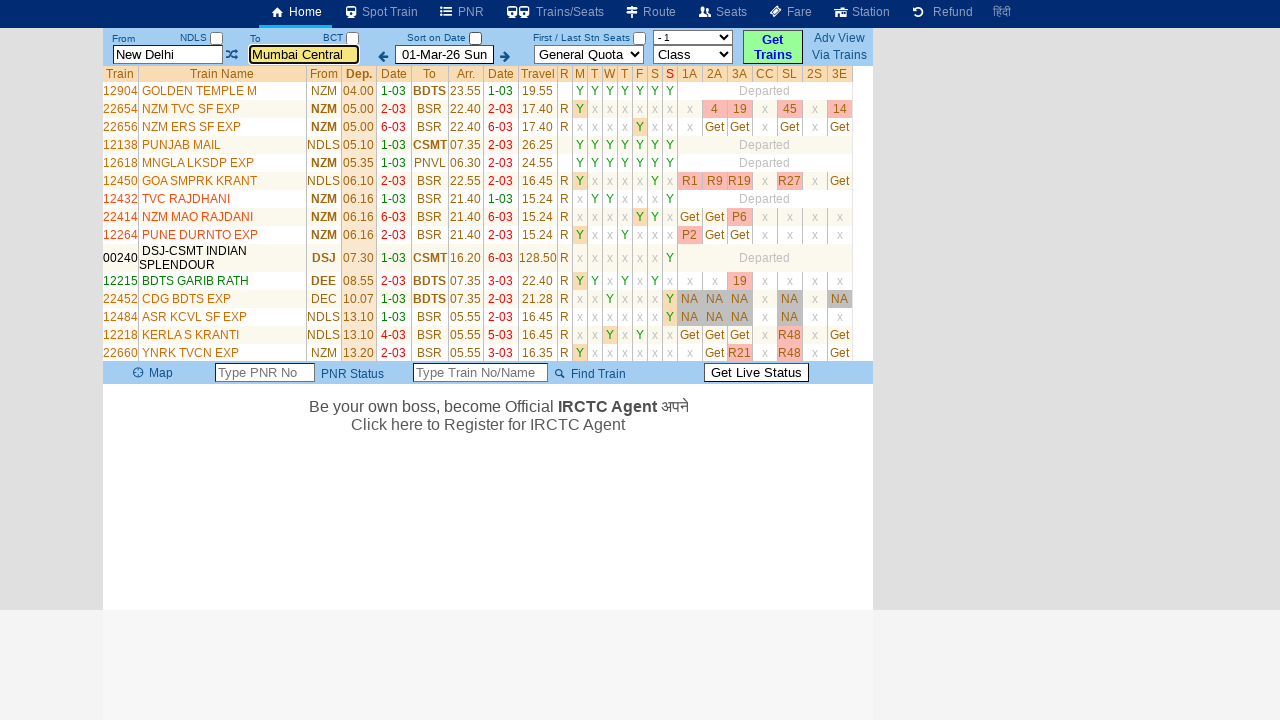